Tests calculator clear key (c) resets display after entering 5+7

Starting URL: http://mhunterak.github.io/calc.html

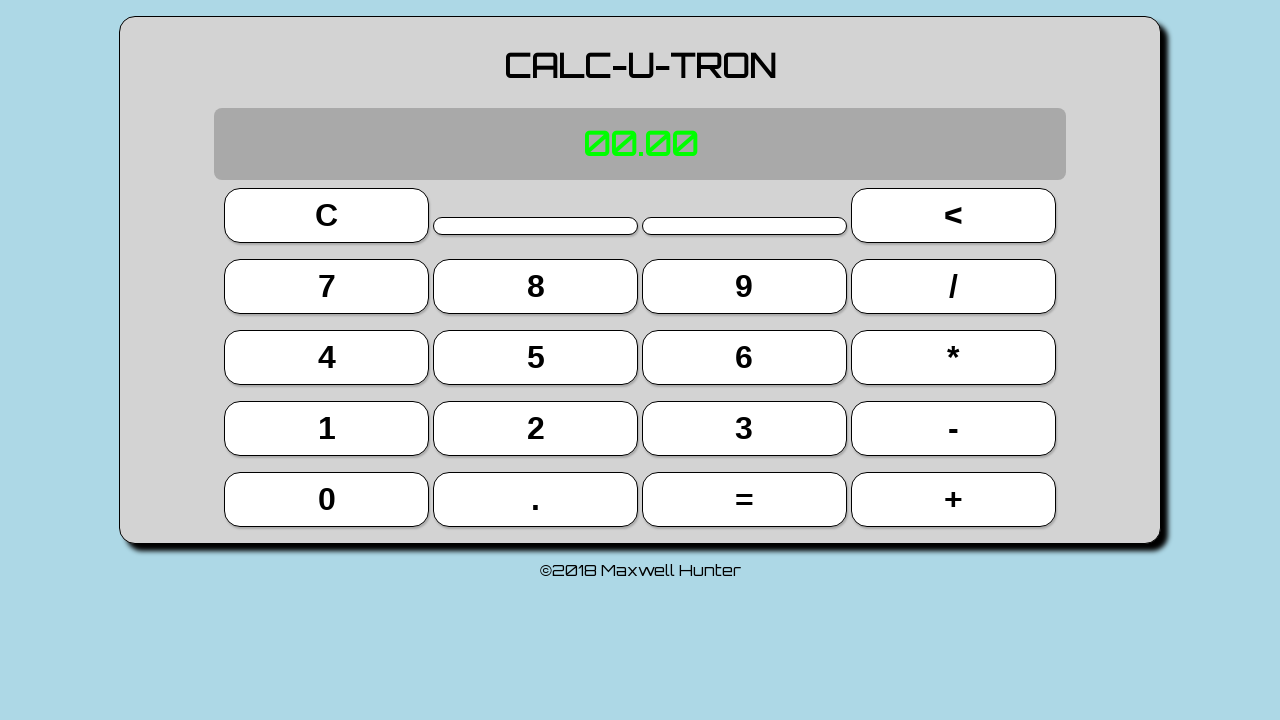

Page loaded with domcontentloaded state
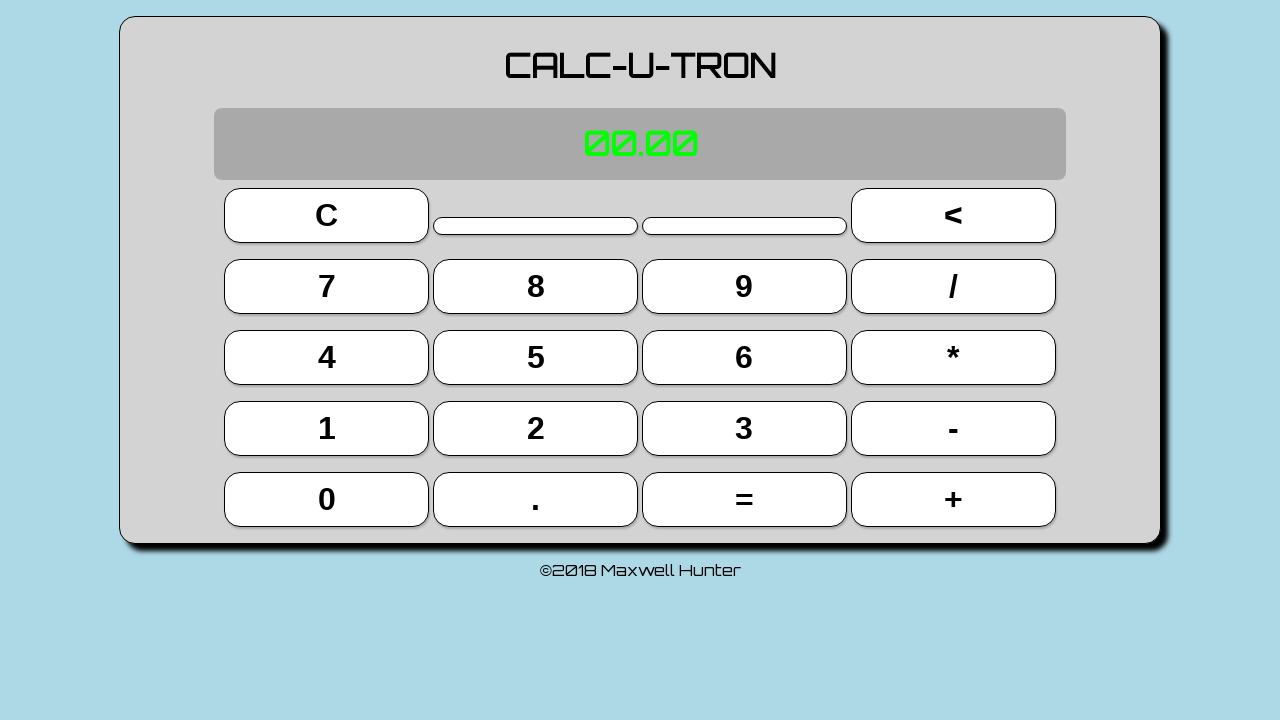

Pressed key '5' on calculator
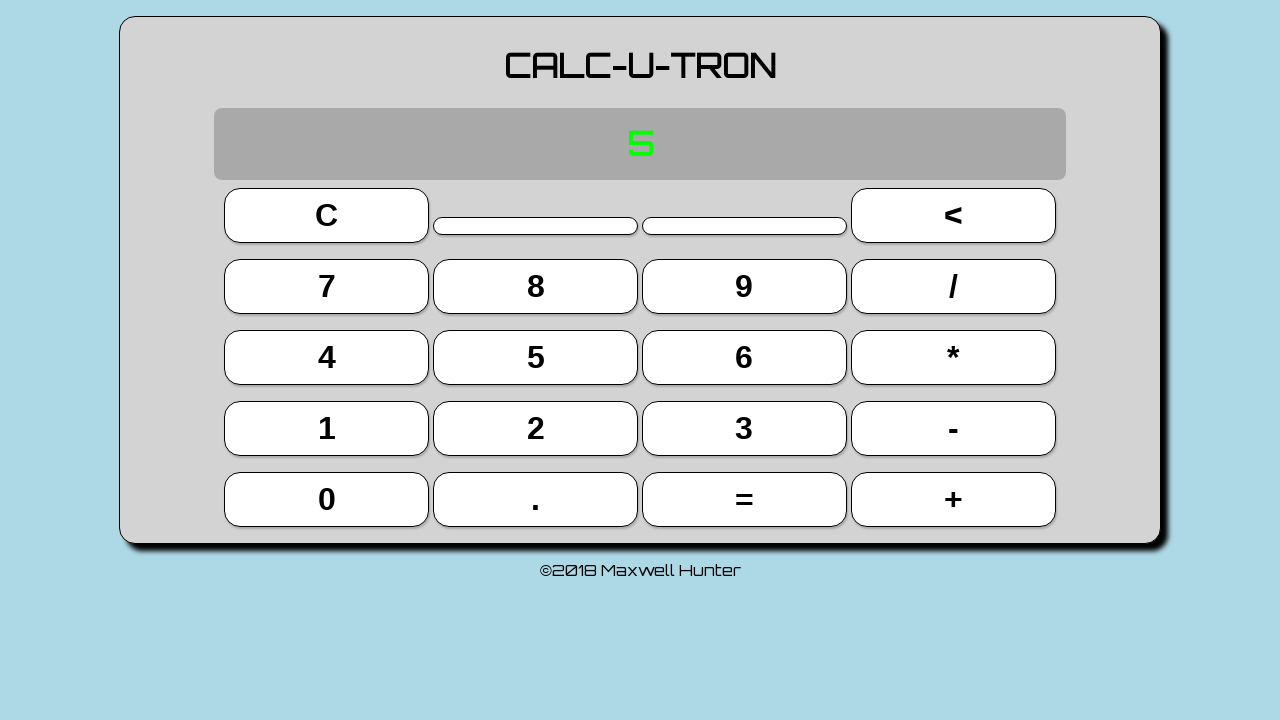

Pressed key '+' on calculator
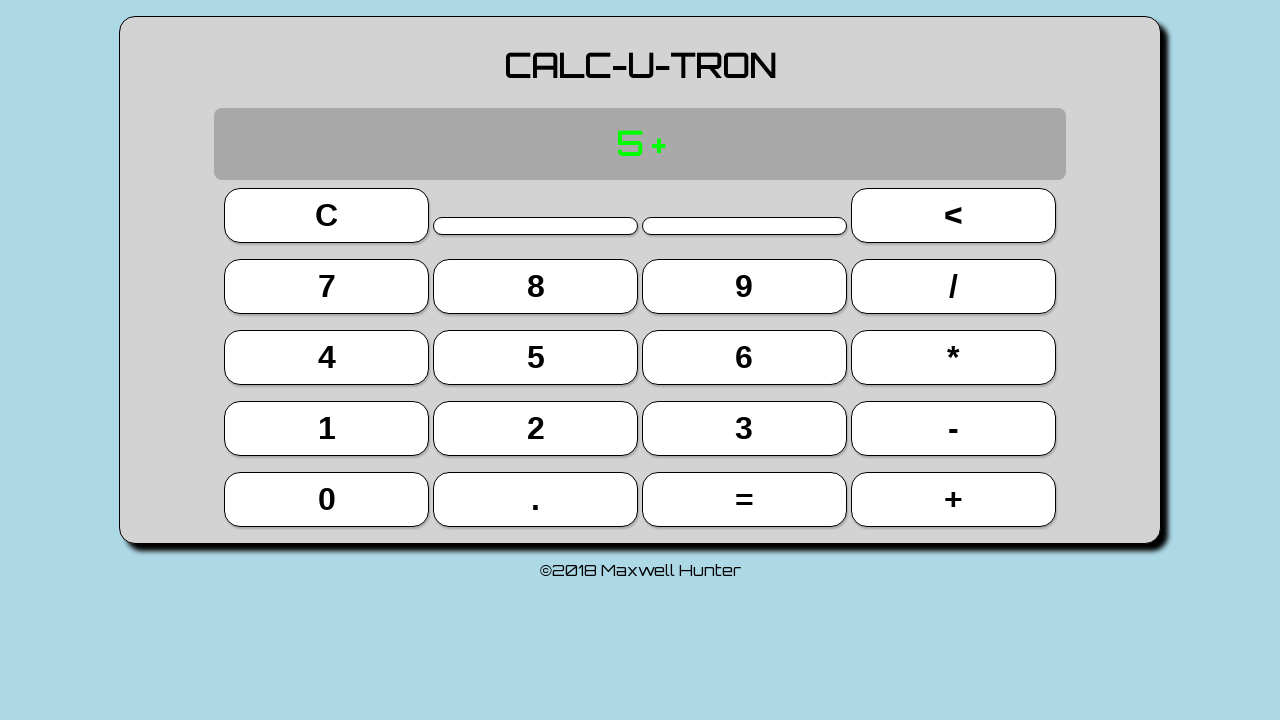

Pressed key '7' on calculator
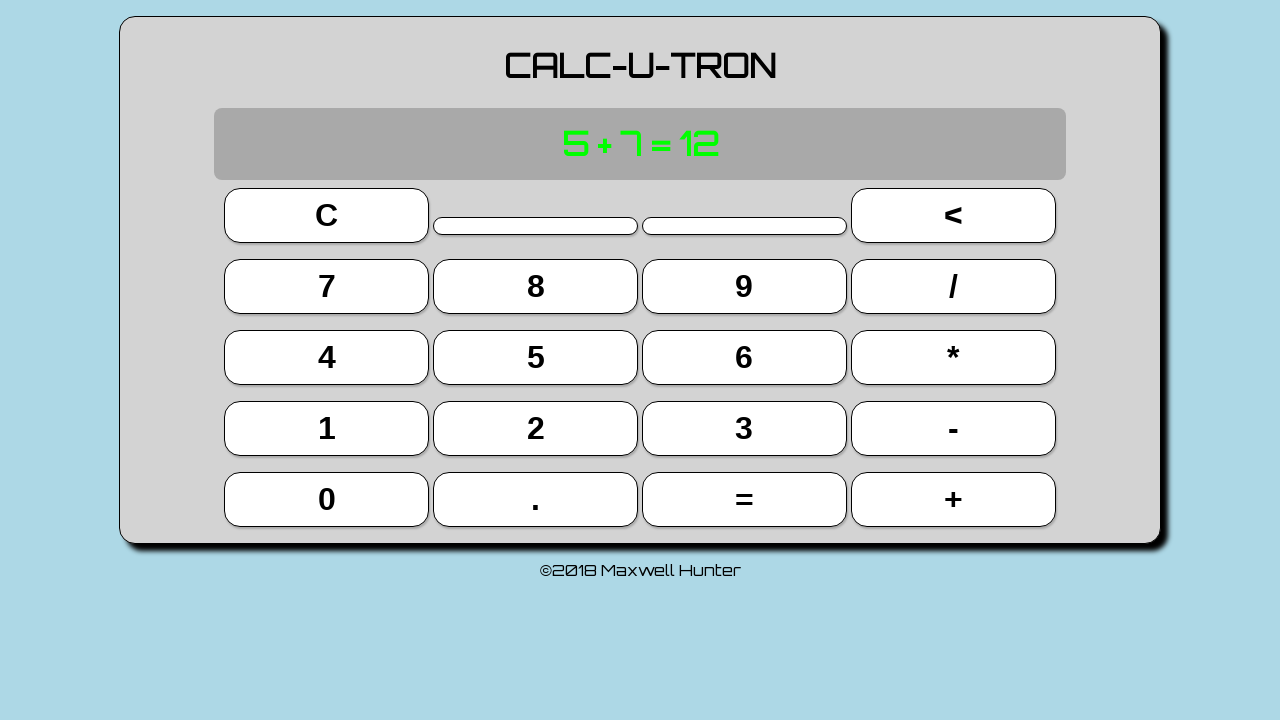

Pressed clear key 'c' on calculator
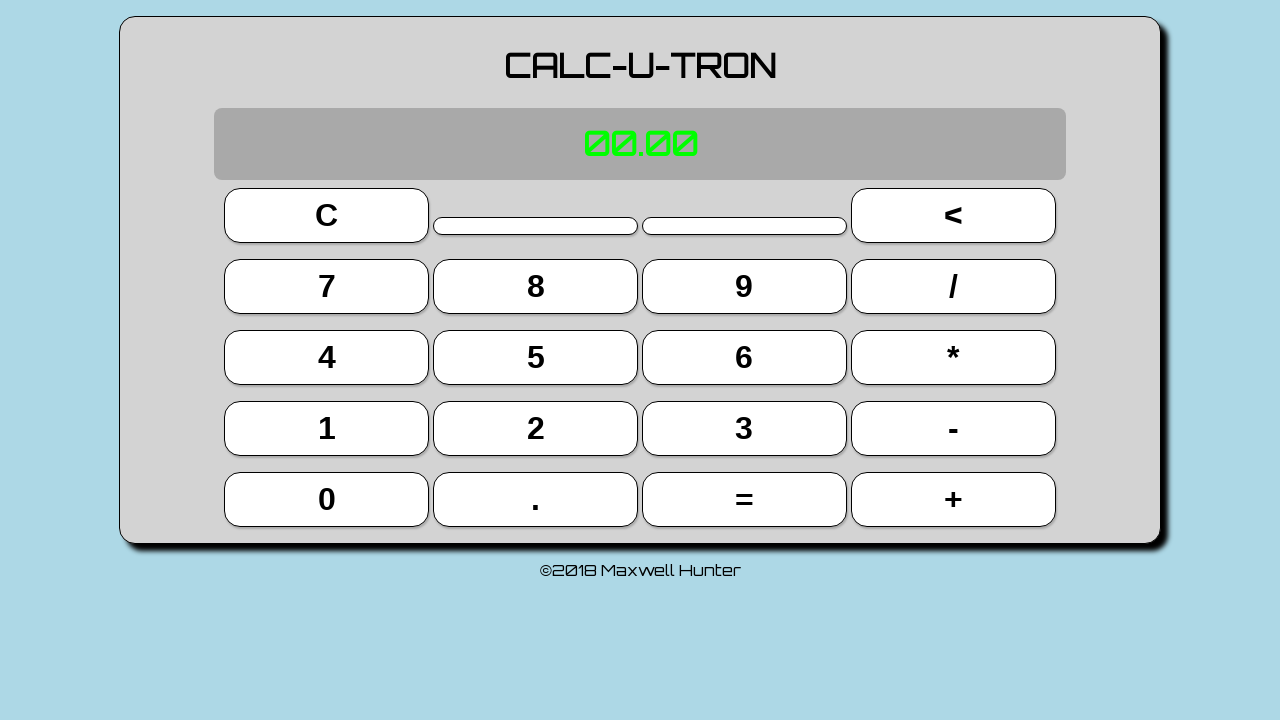

Located display element
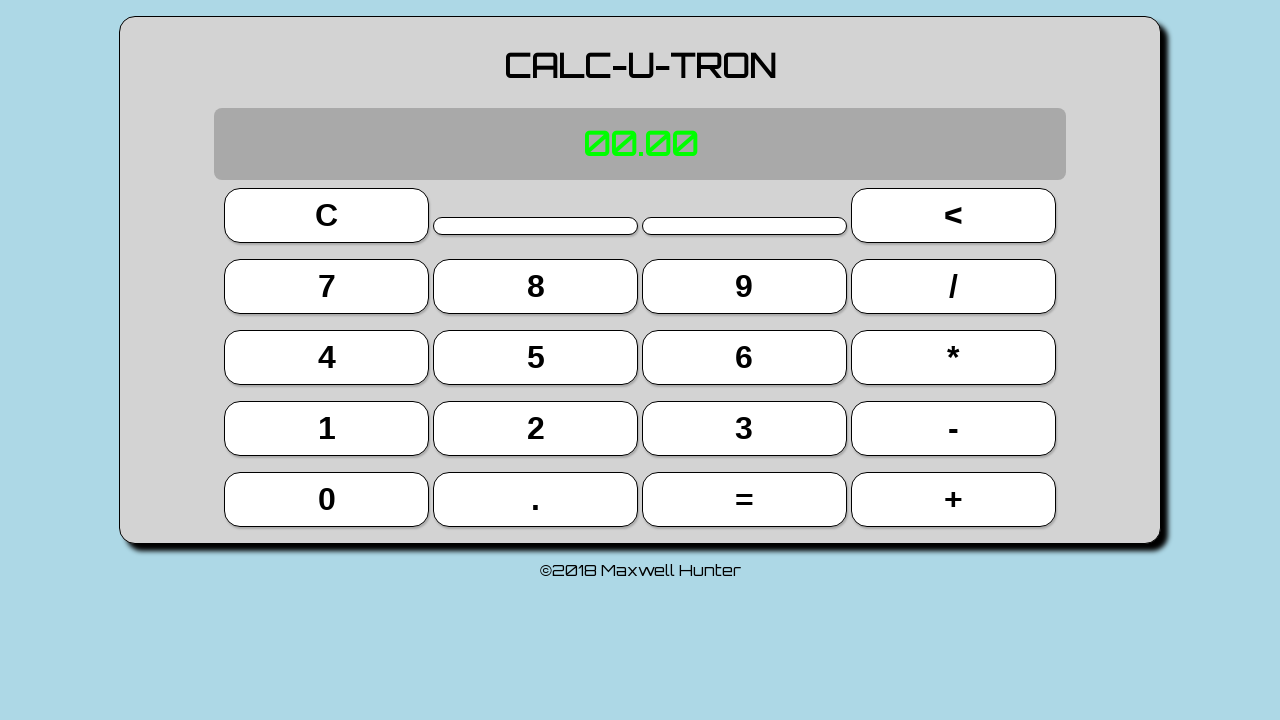

Verified display shows '00.00' after clear key pressed
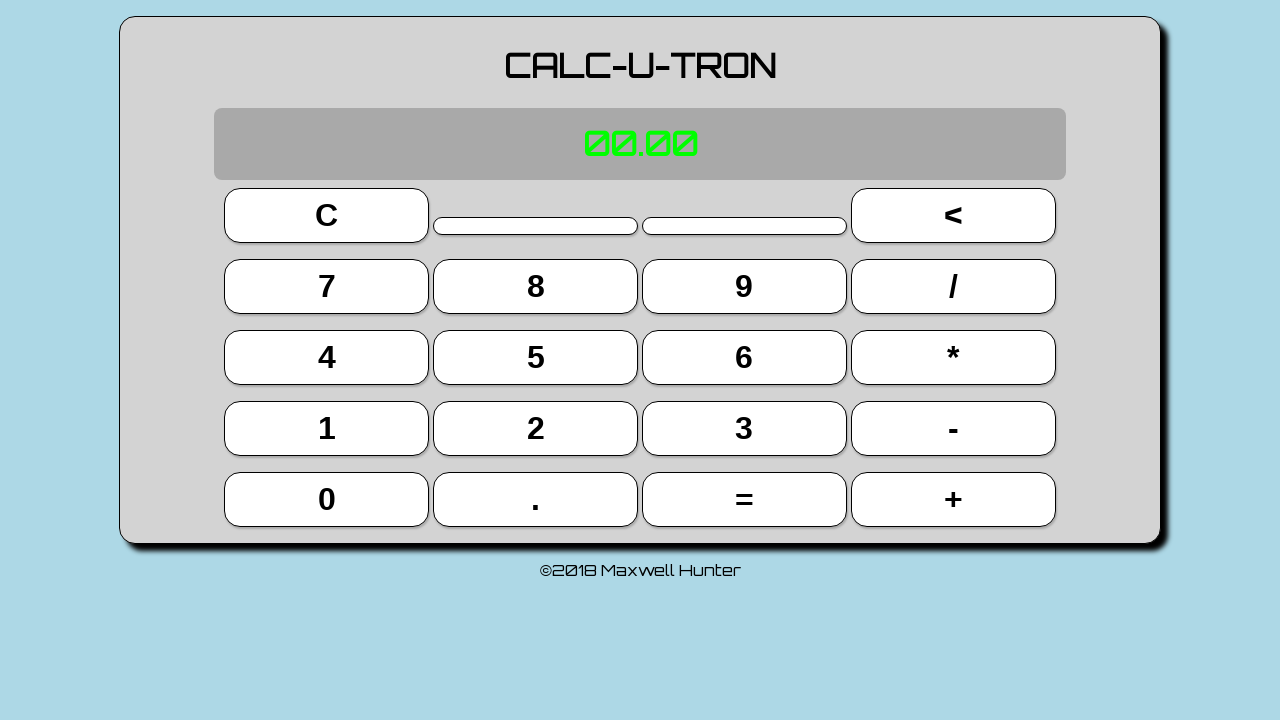

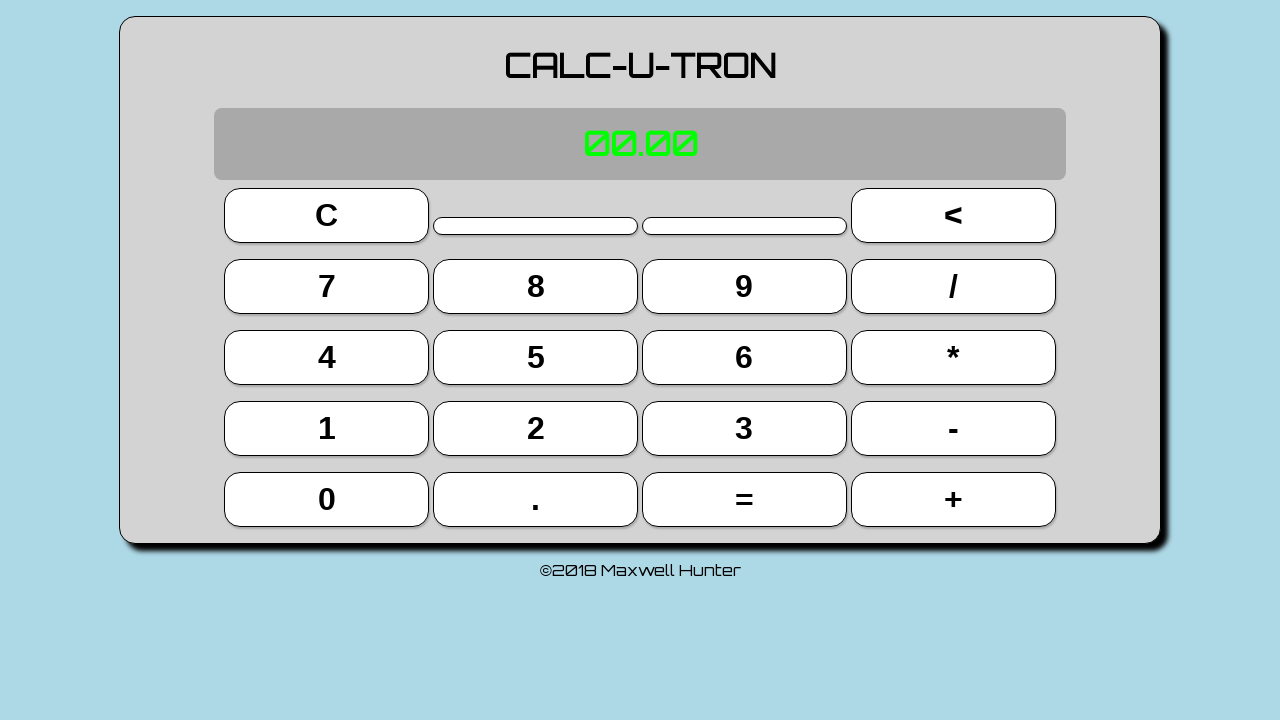